Tests a slow calculator application by setting a delay time, performing an addition operation (7+8), and verifying the result displays 15

Starting URL: https://bonigarcia.dev/selenium-webdriver-java/slow-calculator.html

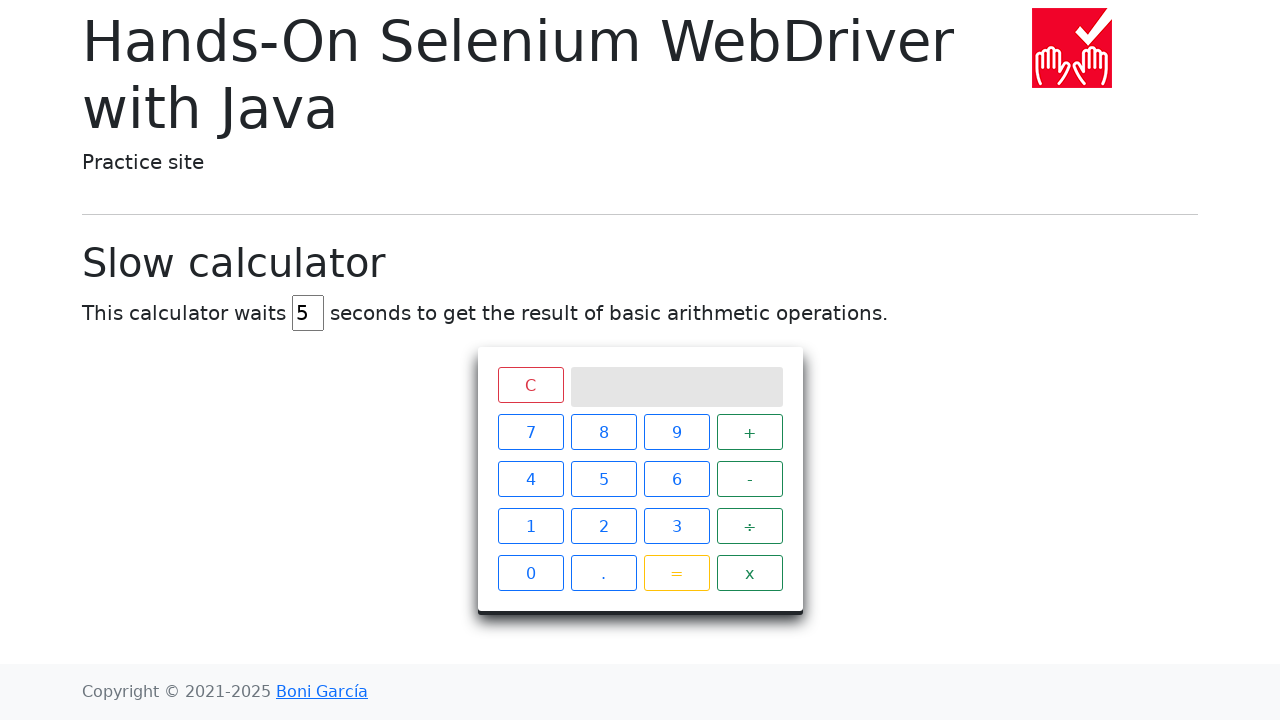

Cleared the delay field on #delay
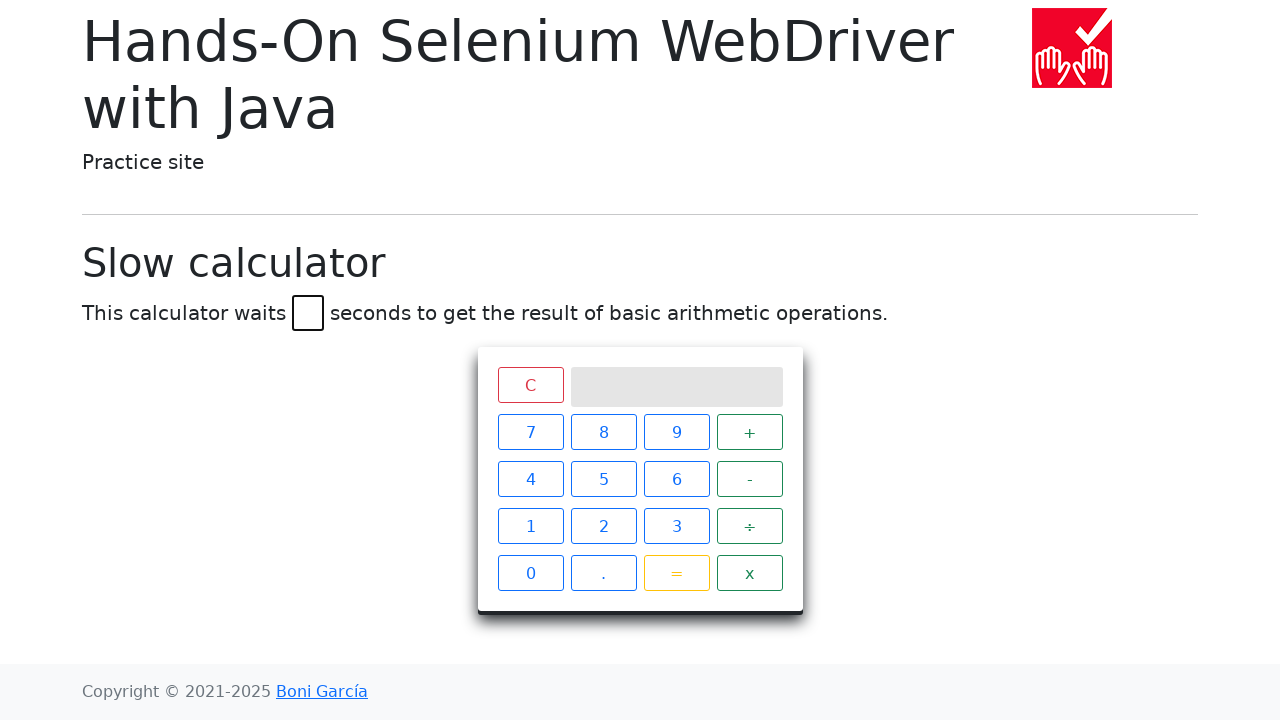

Set delay time to 3 seconds on #delay
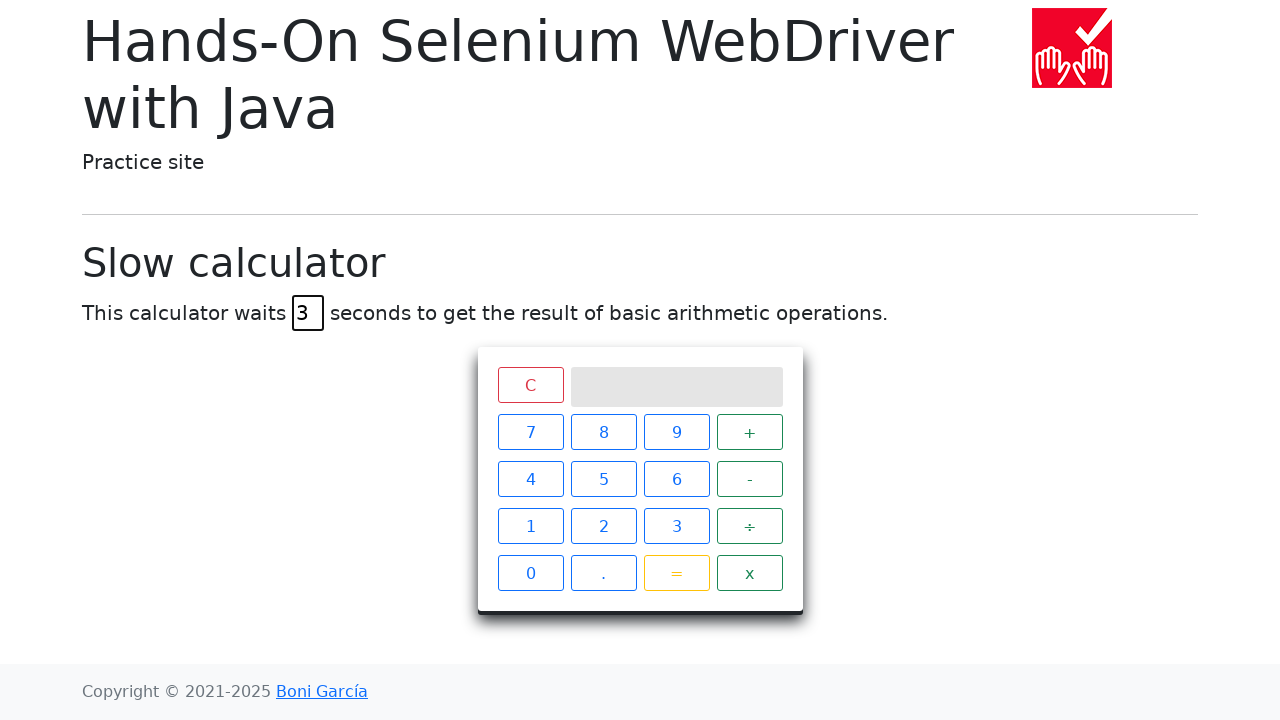

Clicked number 7 at (530, 432) on xpath=//span[text()='7']
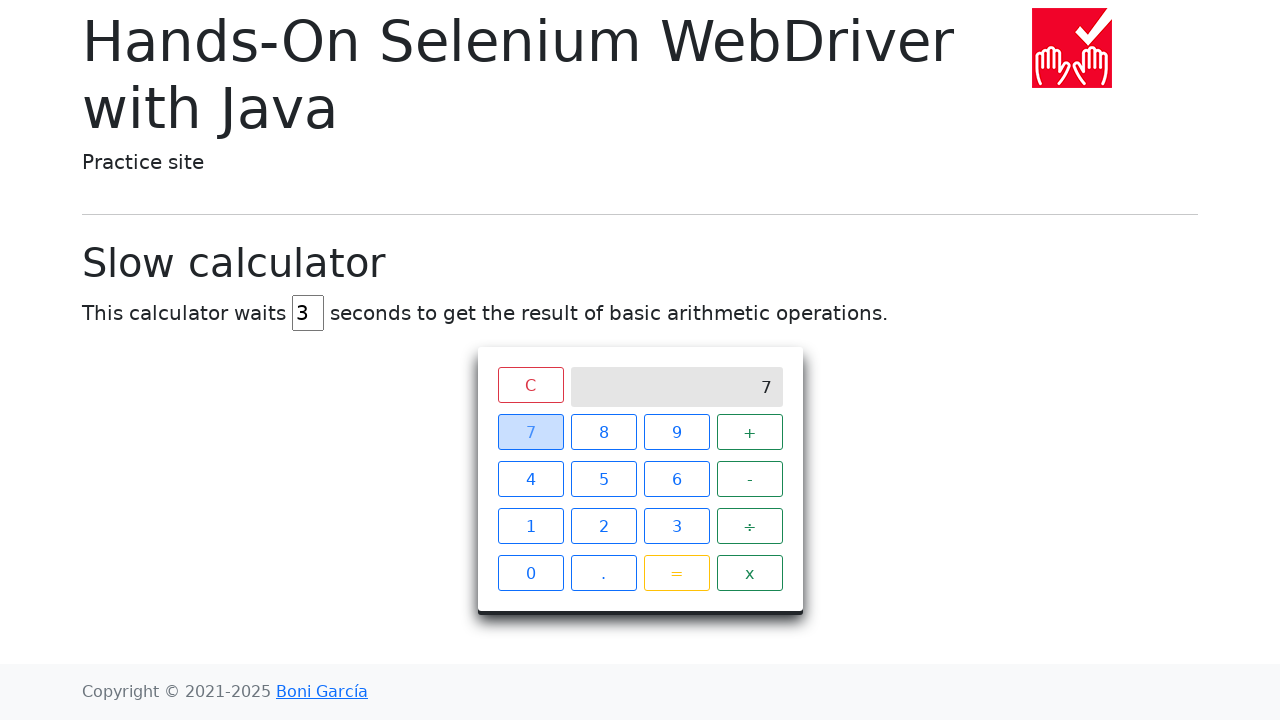

Clicked plus operator at (750, 432) on xpath=//span[text()='+']
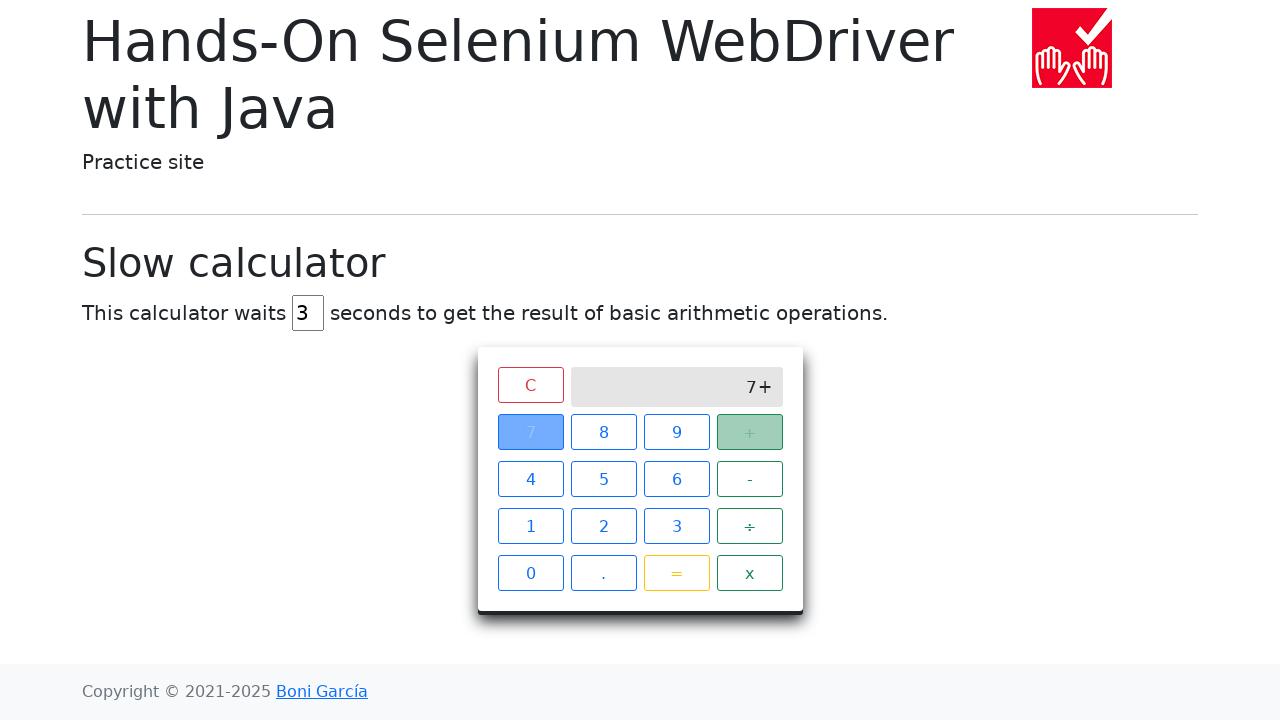

Clicked number 8 at (604, 432) on xpath=//span[text()='8']
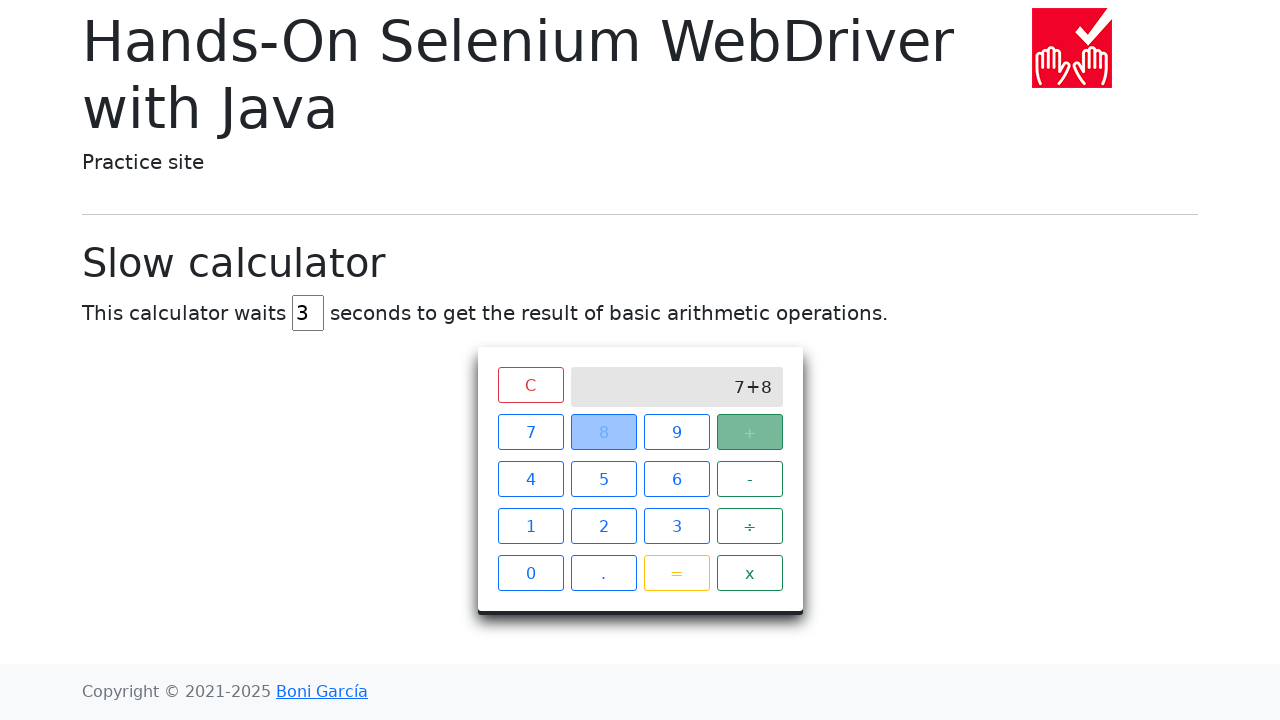

Clicked equals button to calculate 7+8 at (676, 573) on xpath=//span[text()='=']
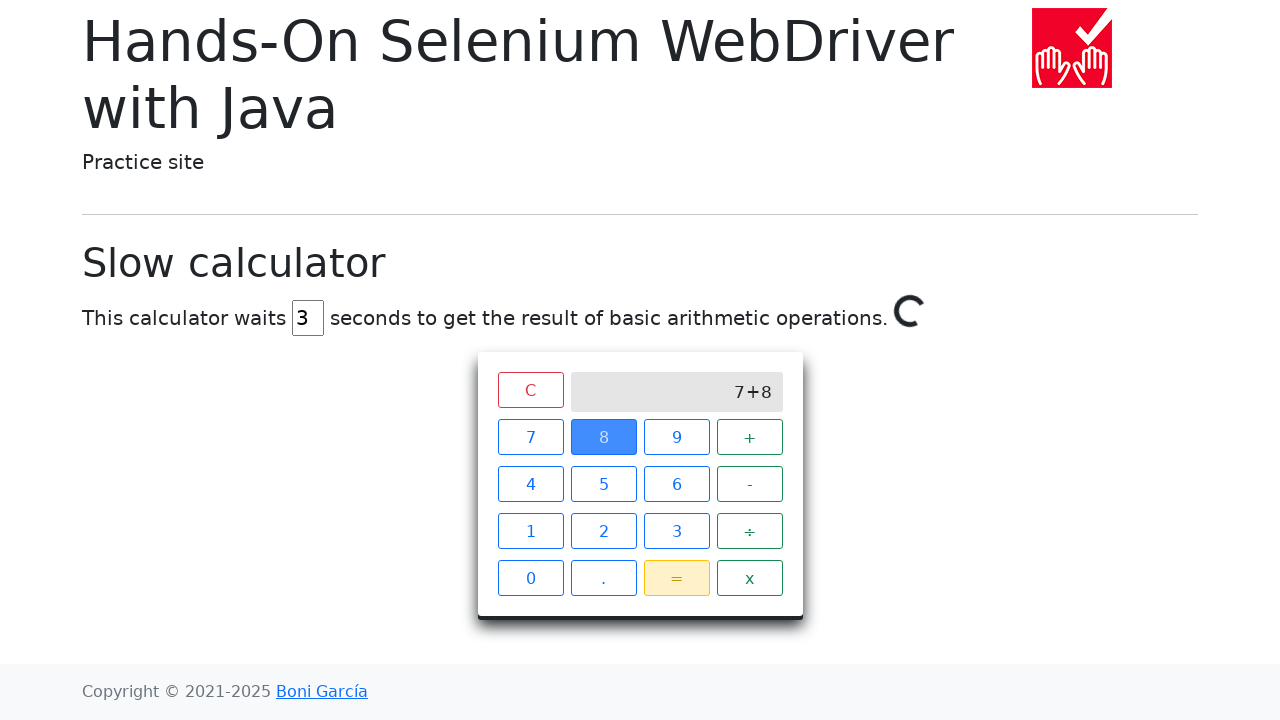

Calculator result 15 displayed on screen
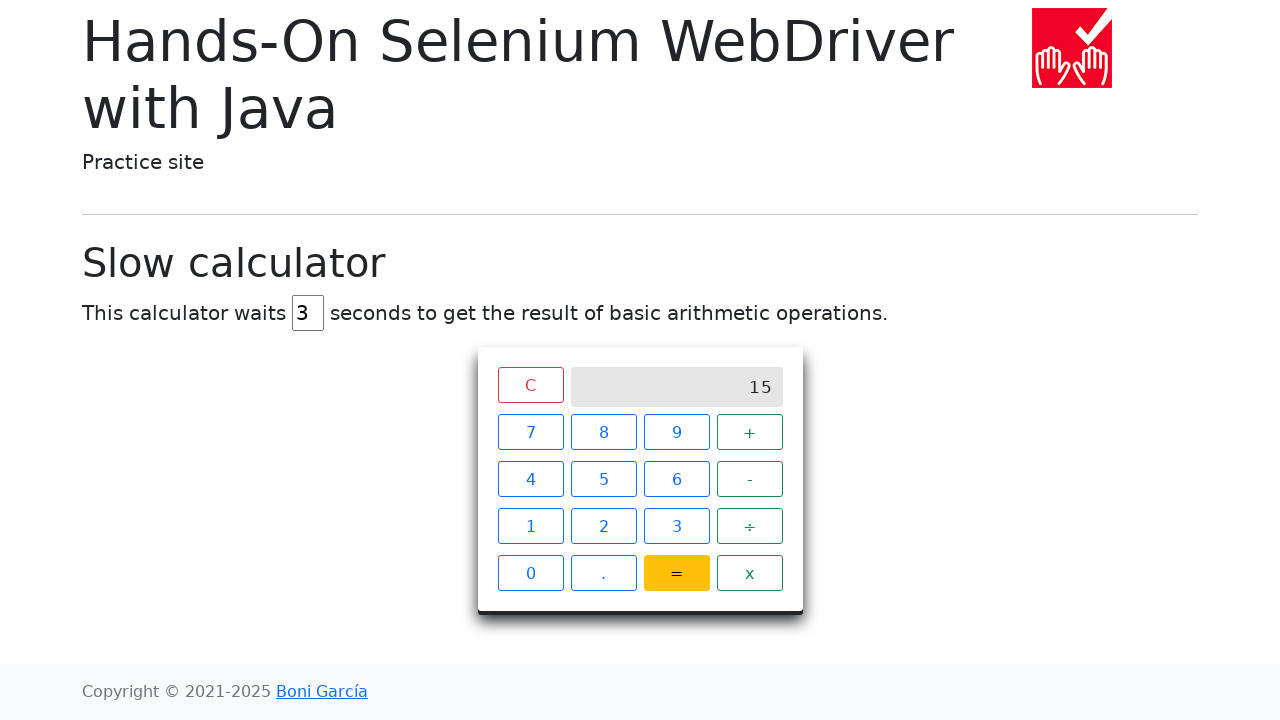

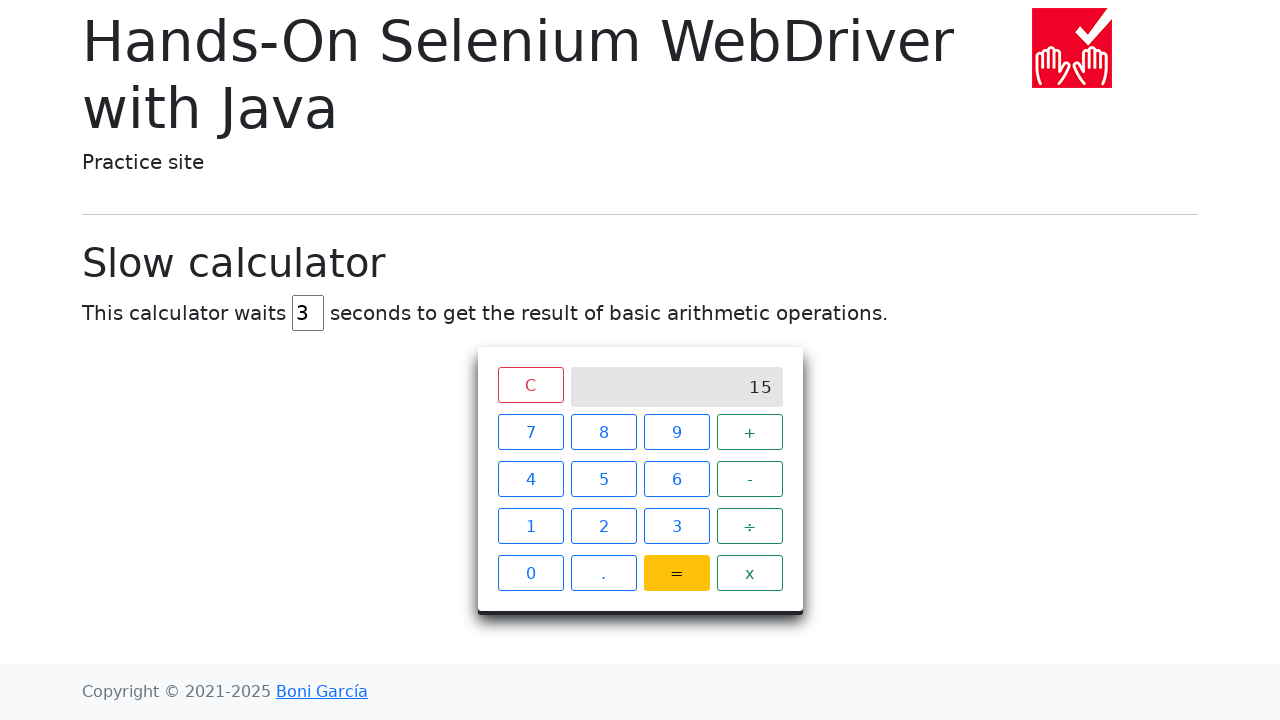